Tests window handling by clicking a link that opens a new tab, switching to the new tab to verify content, then switching back to the original tab to verify its content.

Starting URL: https://the-internet.herokuapp.com/iframe

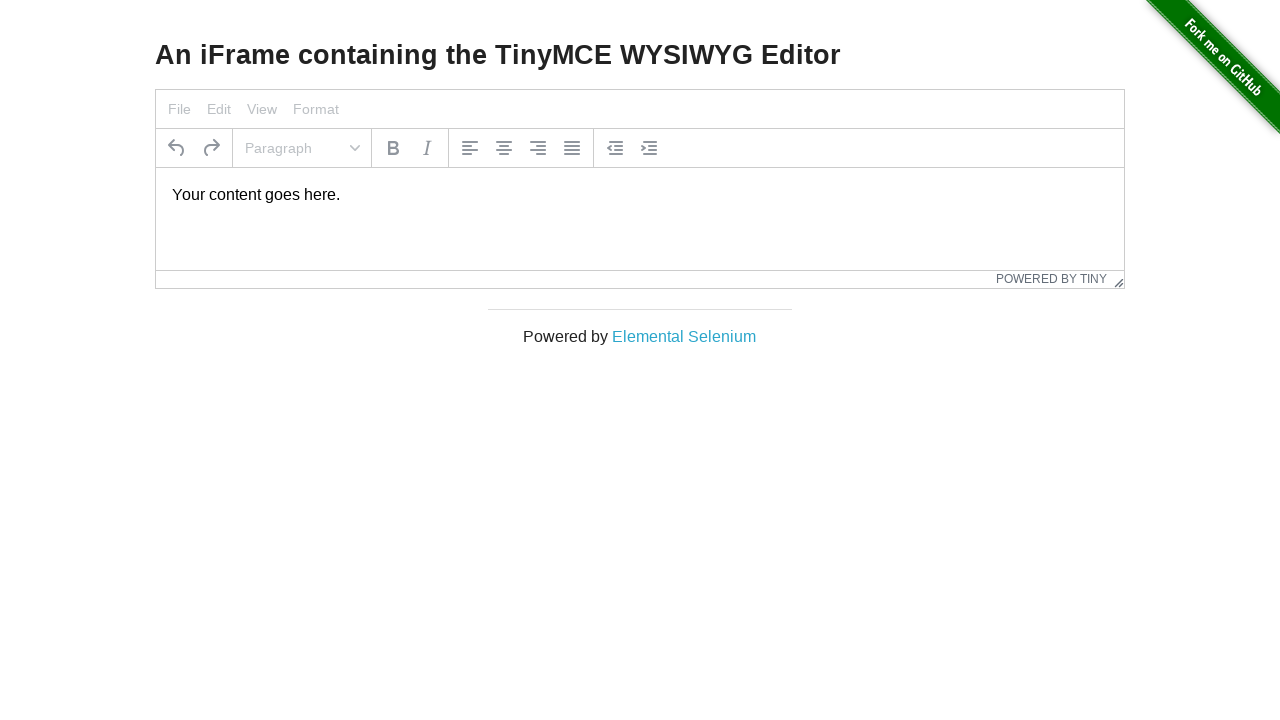

Clicked 'Elemental Selenium' link to open new tab at (684, 336) on text=Elemental Selenium
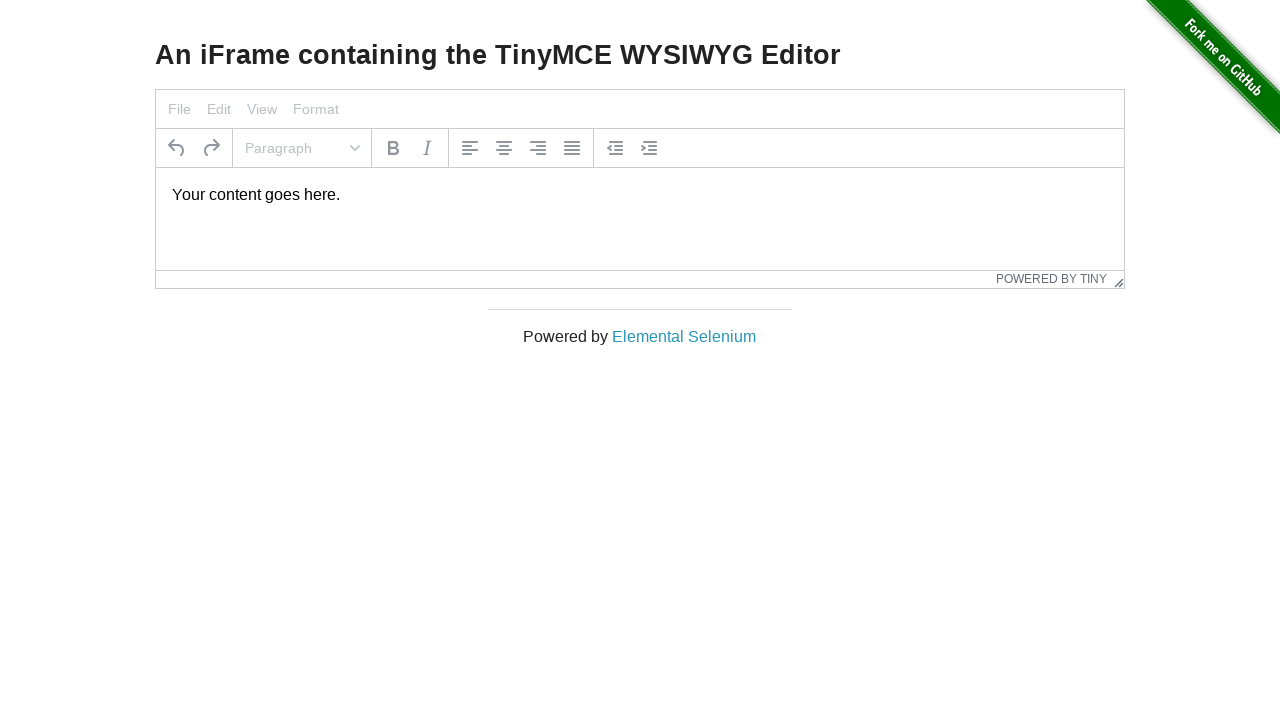

Captured new page/tab object
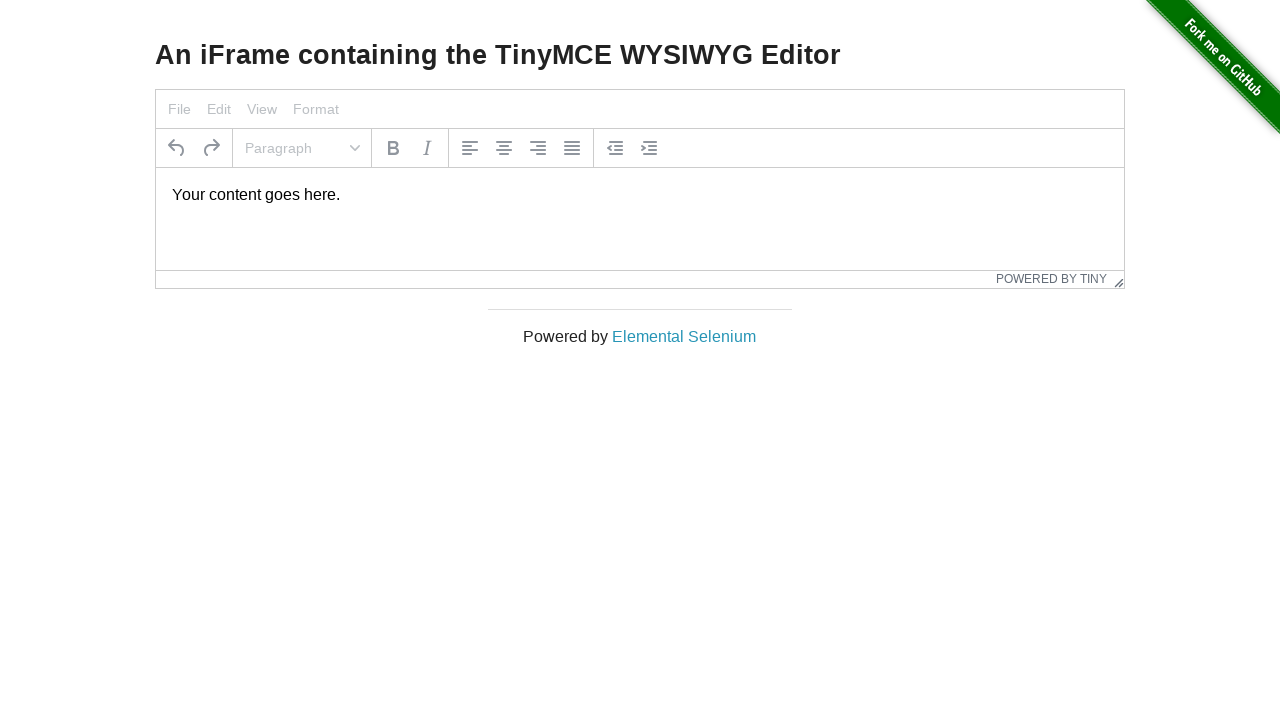

Waited for new tab to fully load
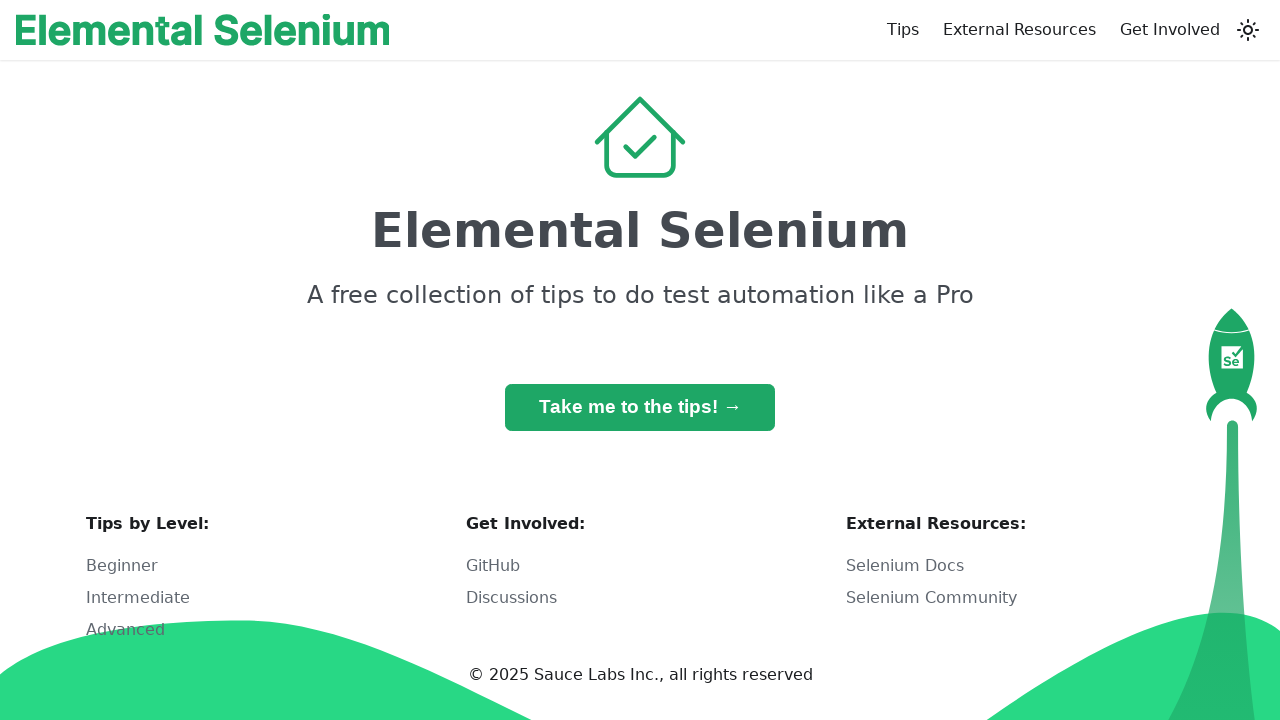

Retrieved h1 text from new tab
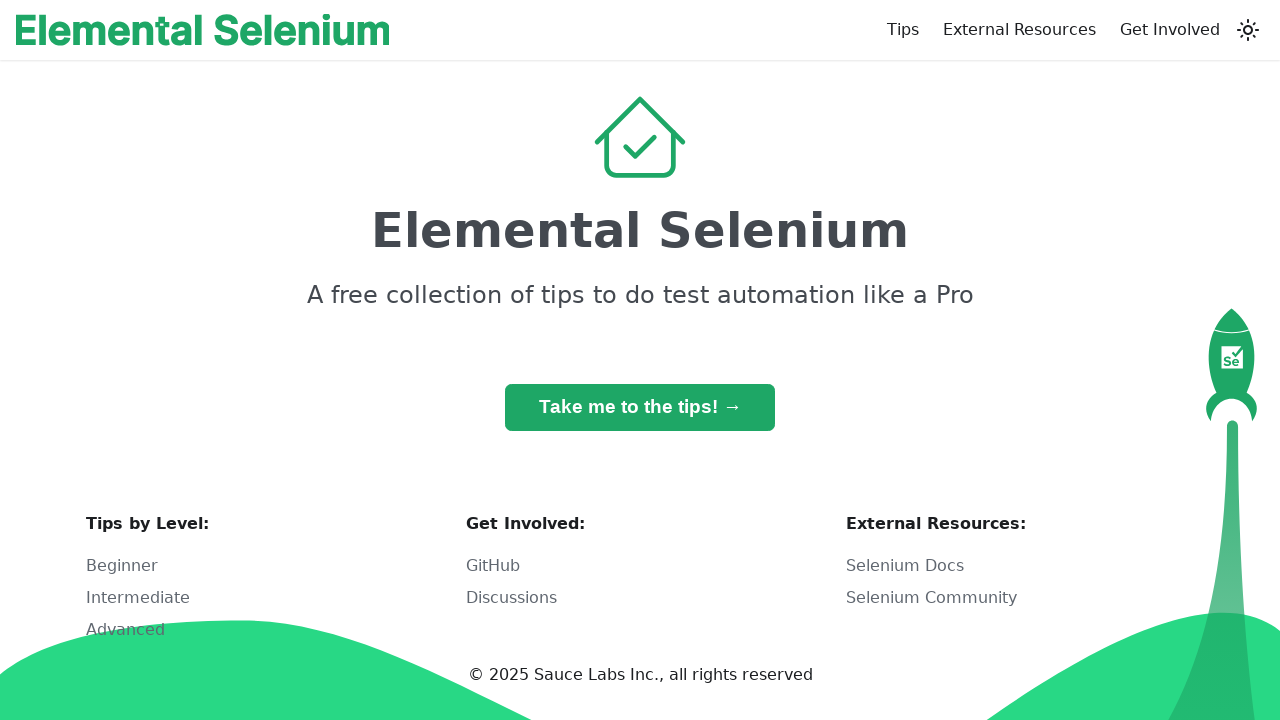

Verified h1 text is 'Elemental Selenium' on new tab
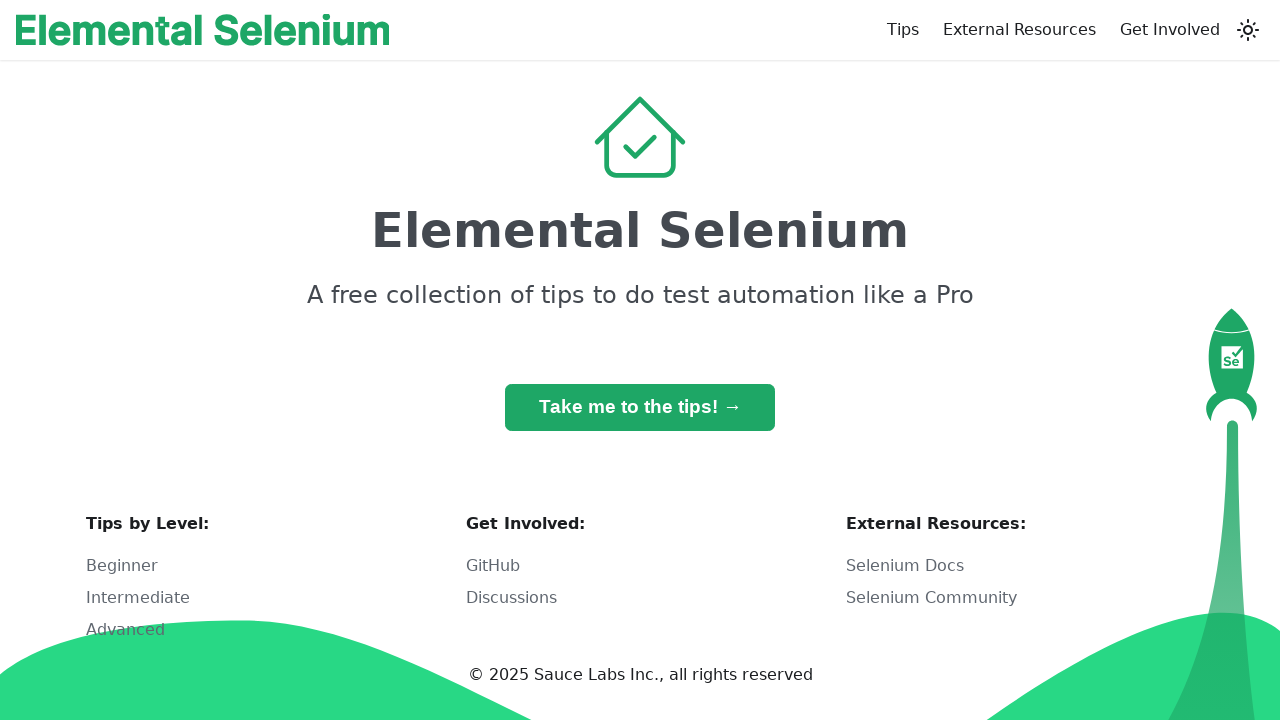

Retrieved h3 text from original tab
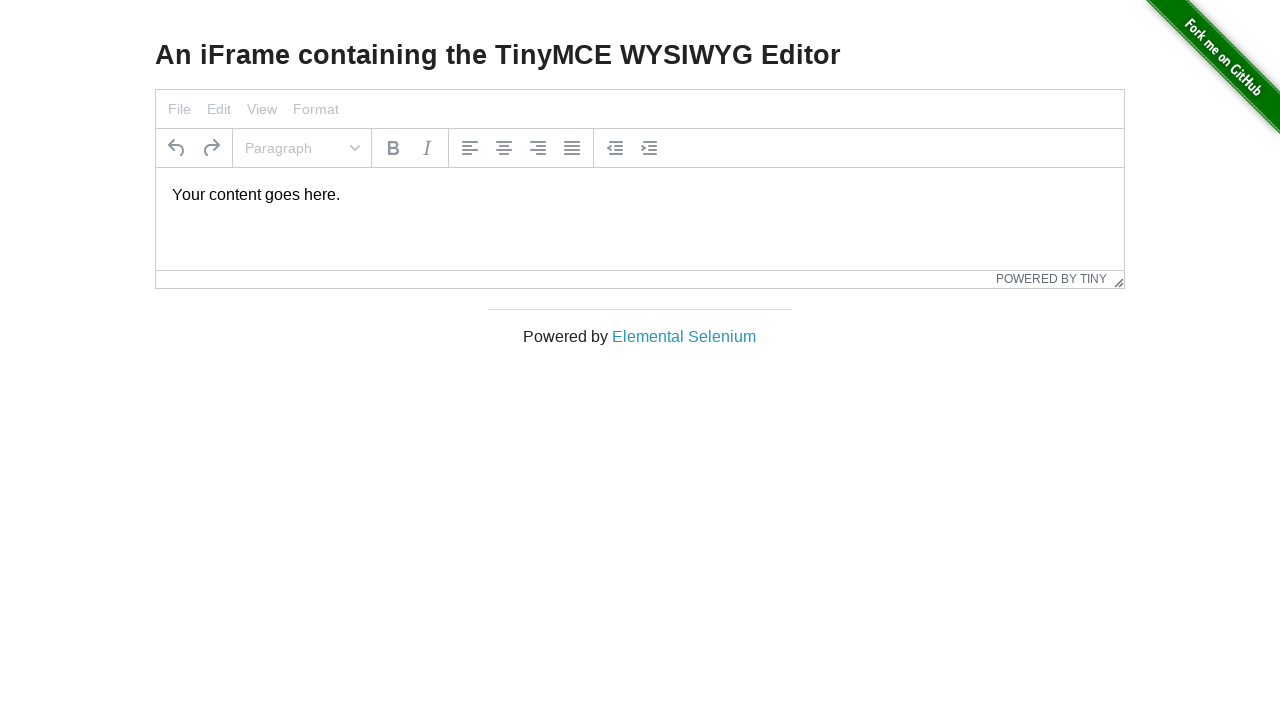

Verified h3 text is 'An iFrame containing the TinyMCE WYSIWYG Editor' on original tab
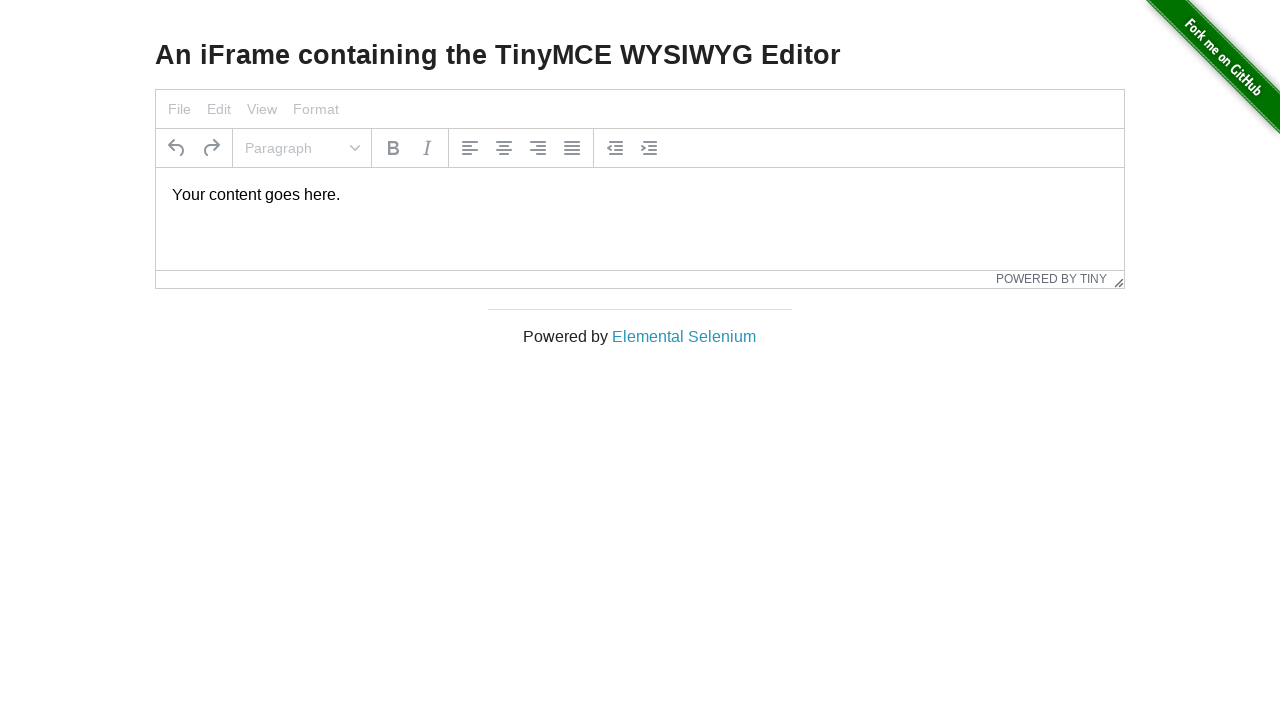

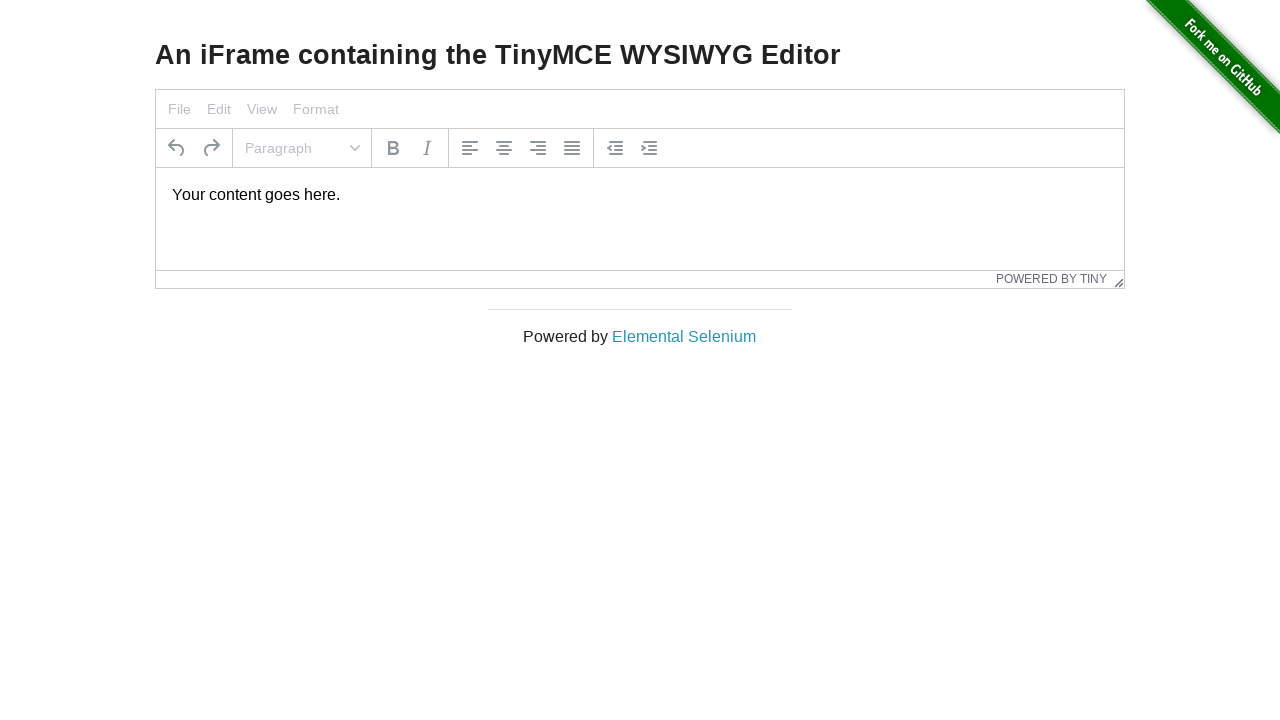